Tests alert handling functionality by clicking an alert button and accepting the alert dialog

Starting URL: https://rahulshettyacademy.com/AutomationPractice/

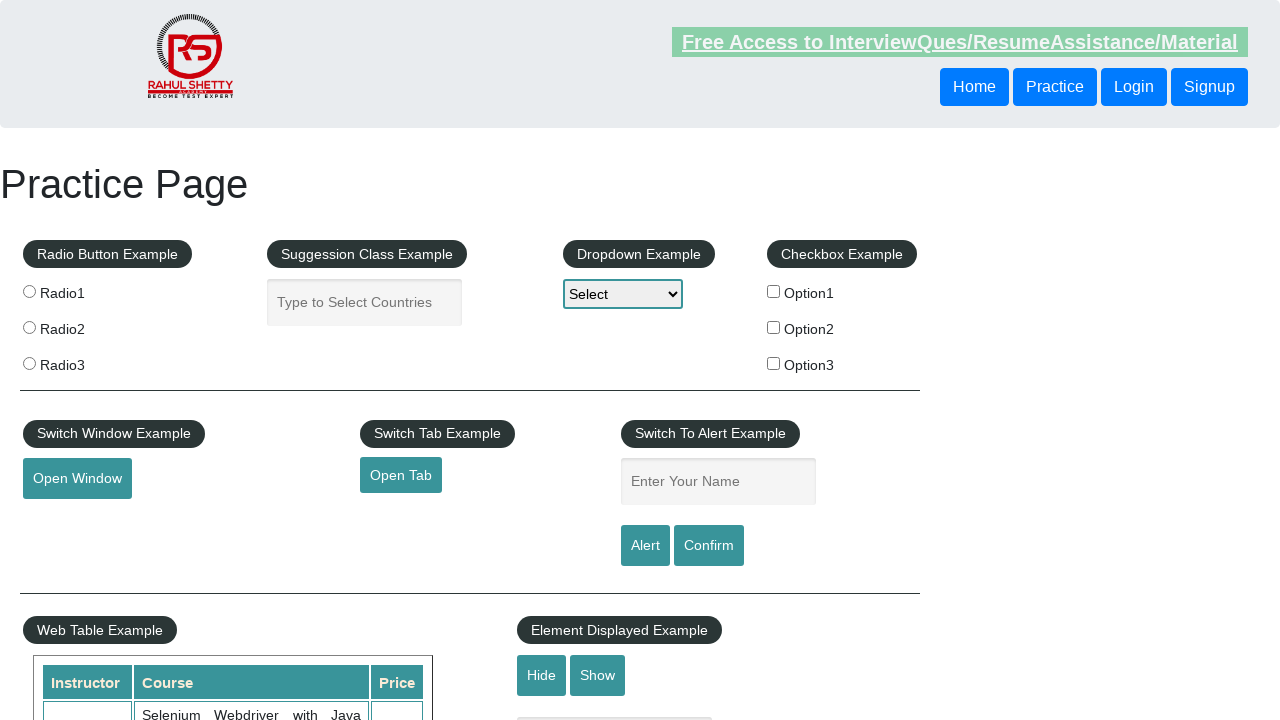

Clicked alert button to trigger alert dialog at (645, 546) on #alertbtn
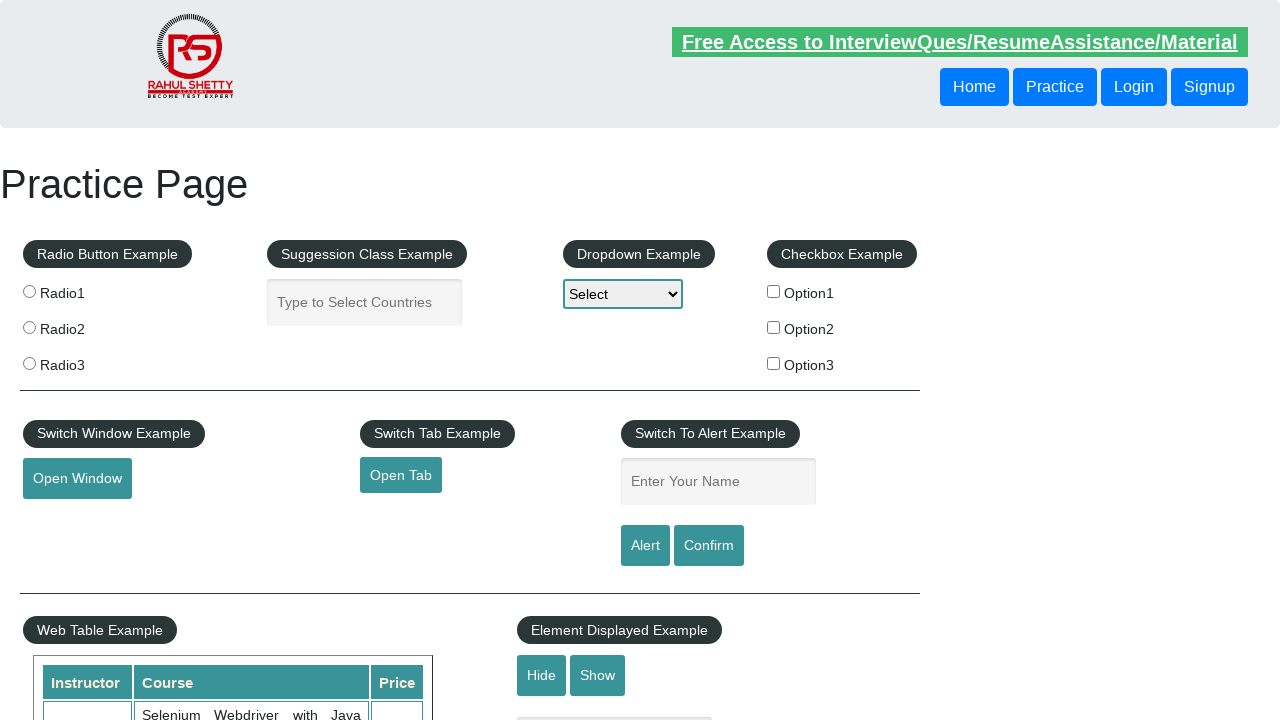

Set up dialog handler to accept alert
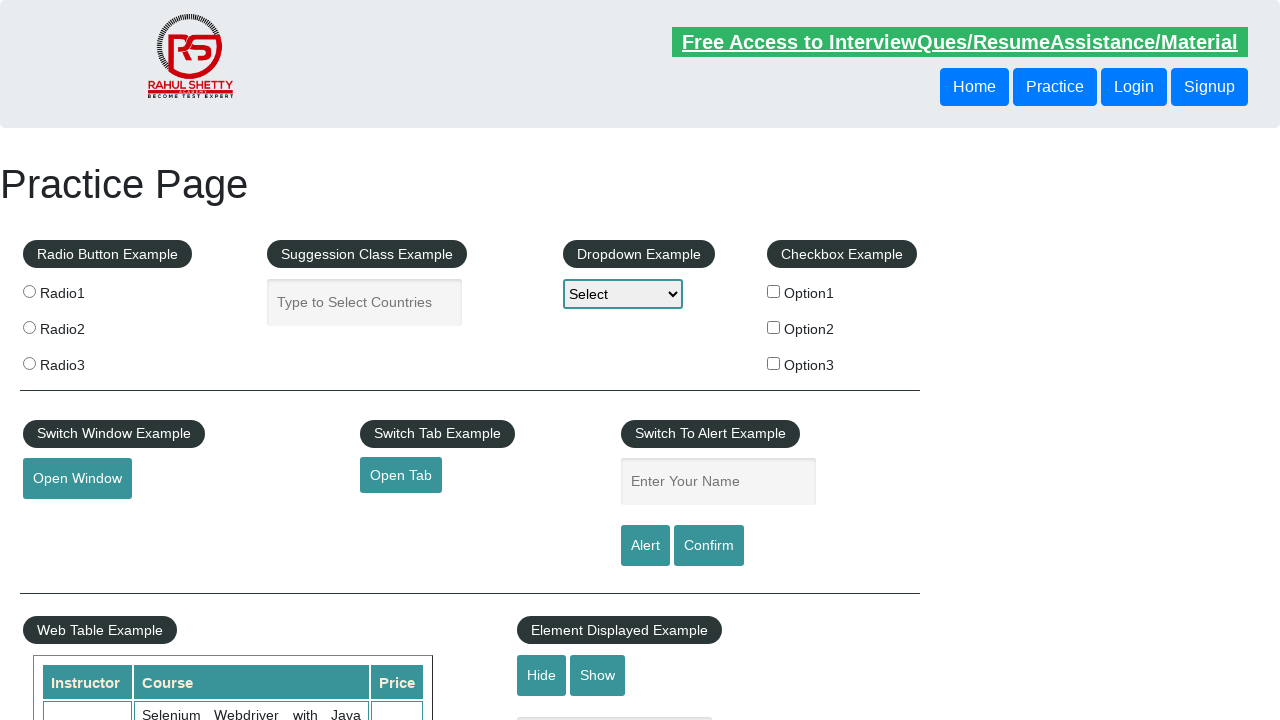

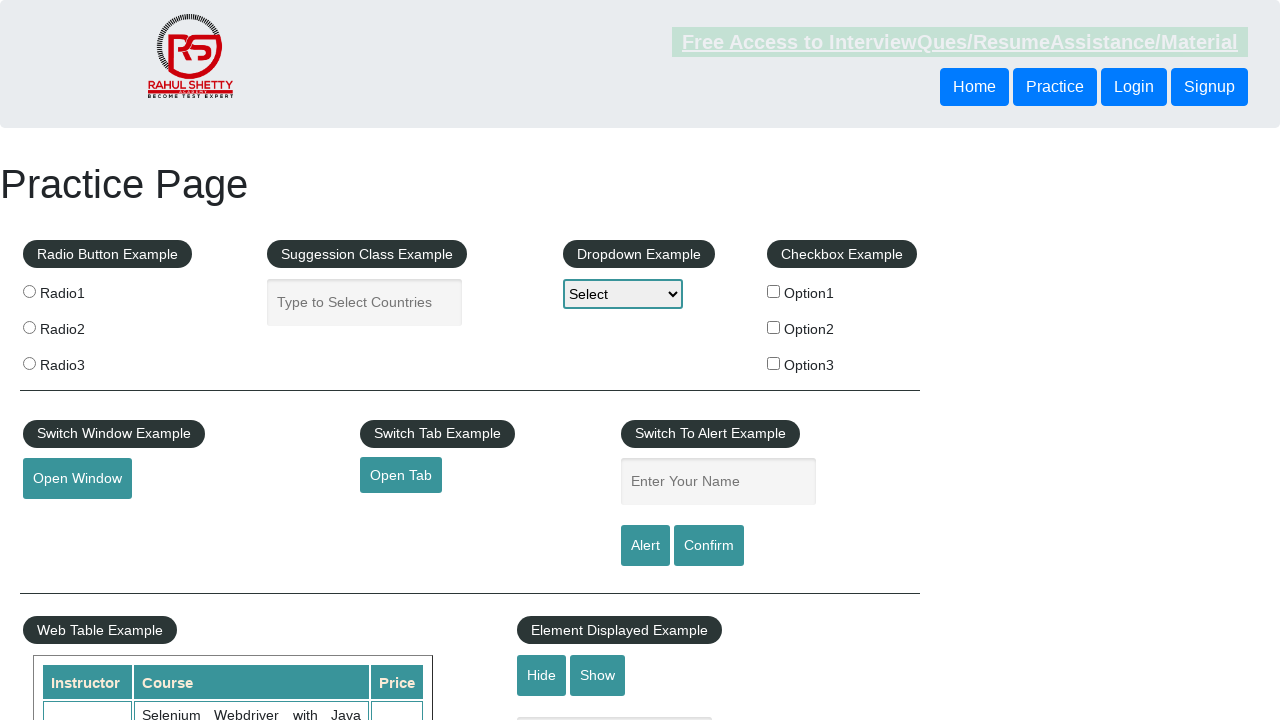